Tests editing a todo item by double-clicking, filling new text, and pressing Enter

Starting URL: https://demo.playwright.dev/todomvc

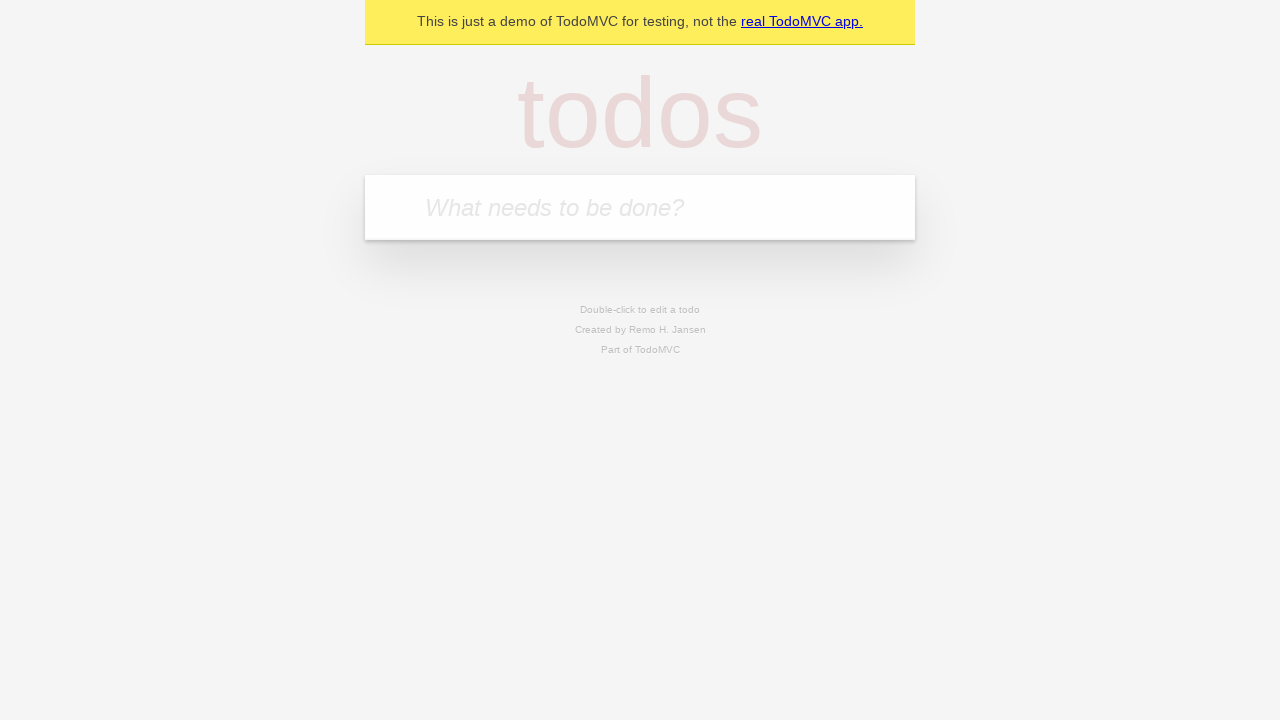

Filled todo input with 'buy some cheese' on internal:attr=[placeholder="What needs to be done?"i]
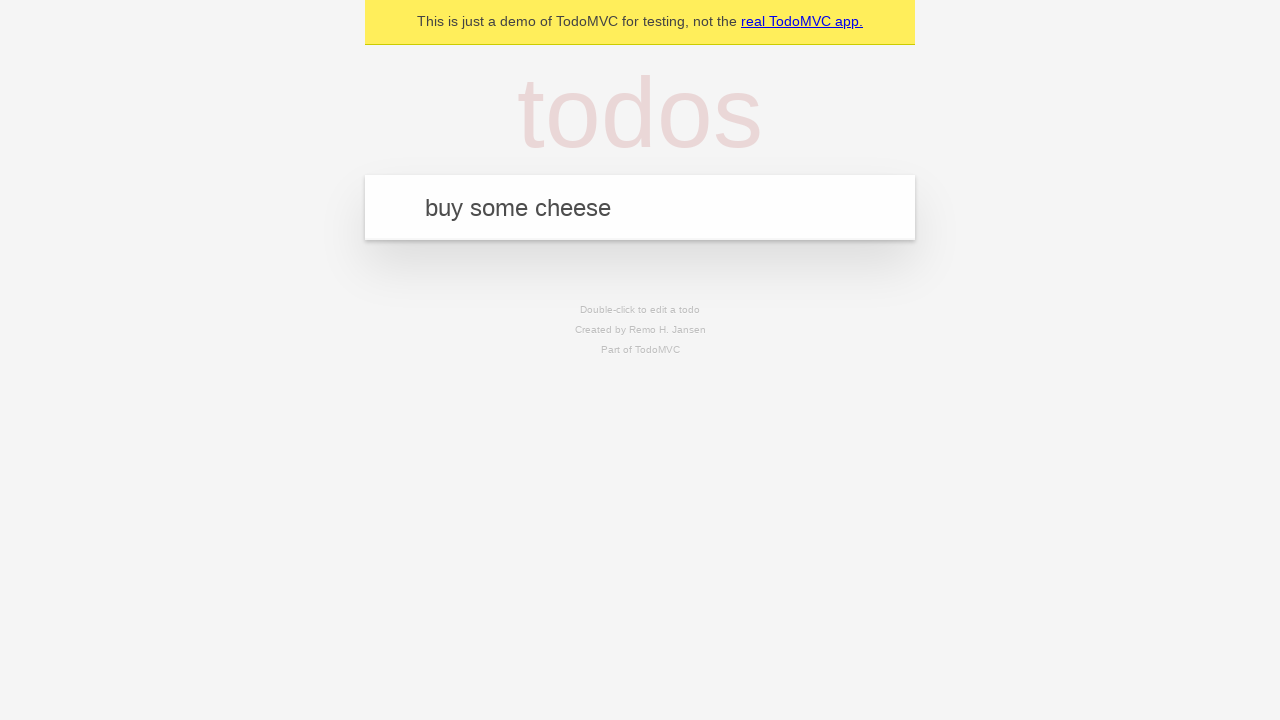

Pressed Enter to create first todo on internal:attr=[placeholder="What needs to be done?"i]
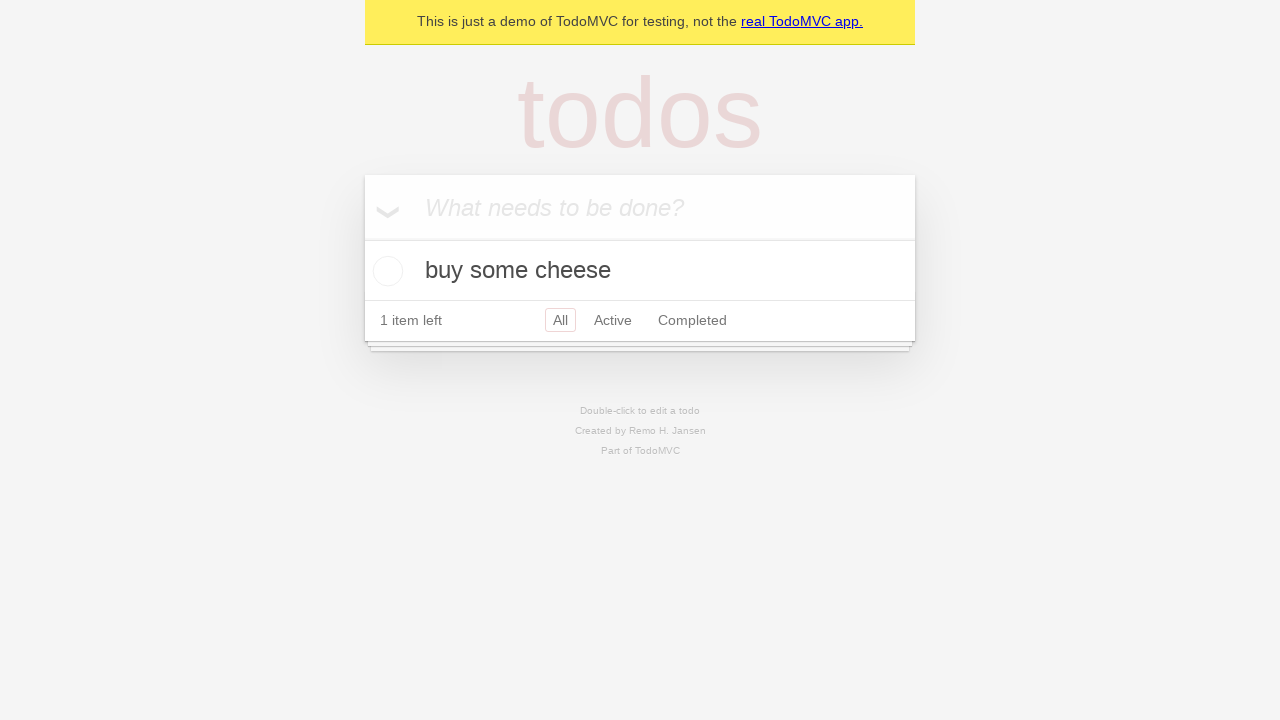

Filled todo input with 'feed the cat' on internal:attr=[placeholder="What needs to be done?"i]
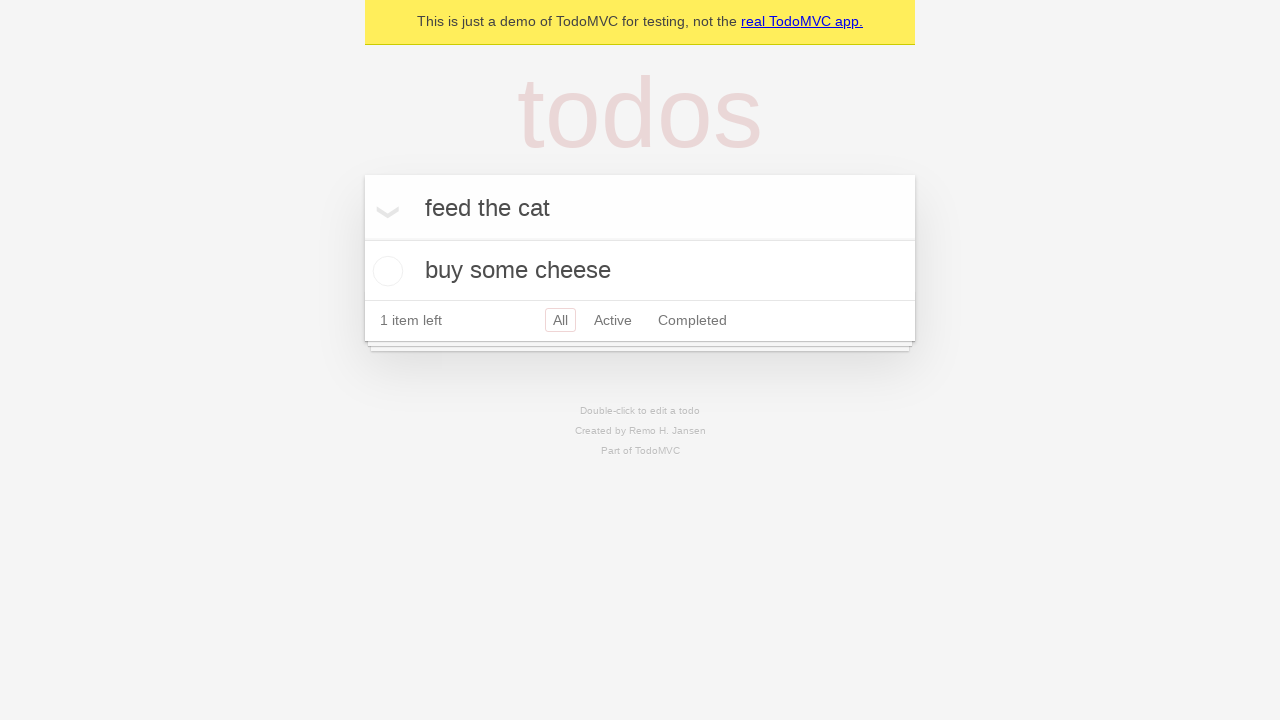

Pressed Enter to create second todo on internal:attr=[placeholder="What needs to be done?"i]
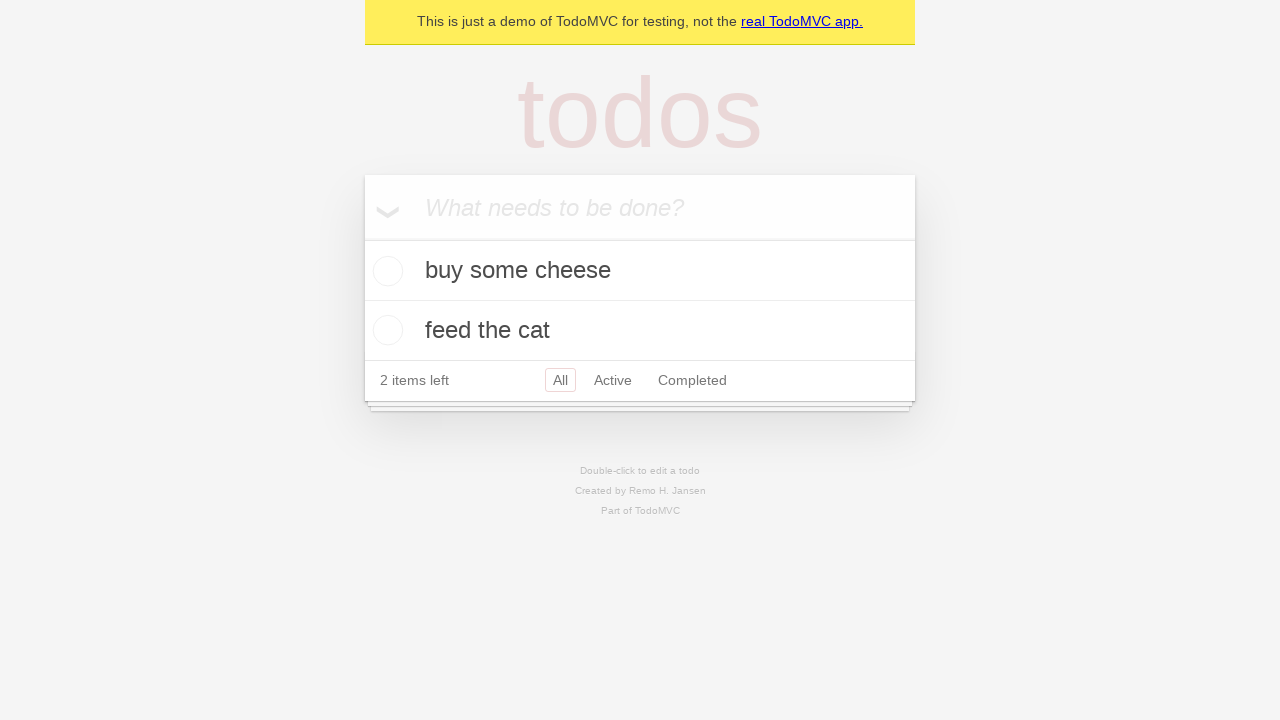

Filled todo input with 'book a doctors appointment' on internal:attr=[placeholder="What needs to be done?"i]
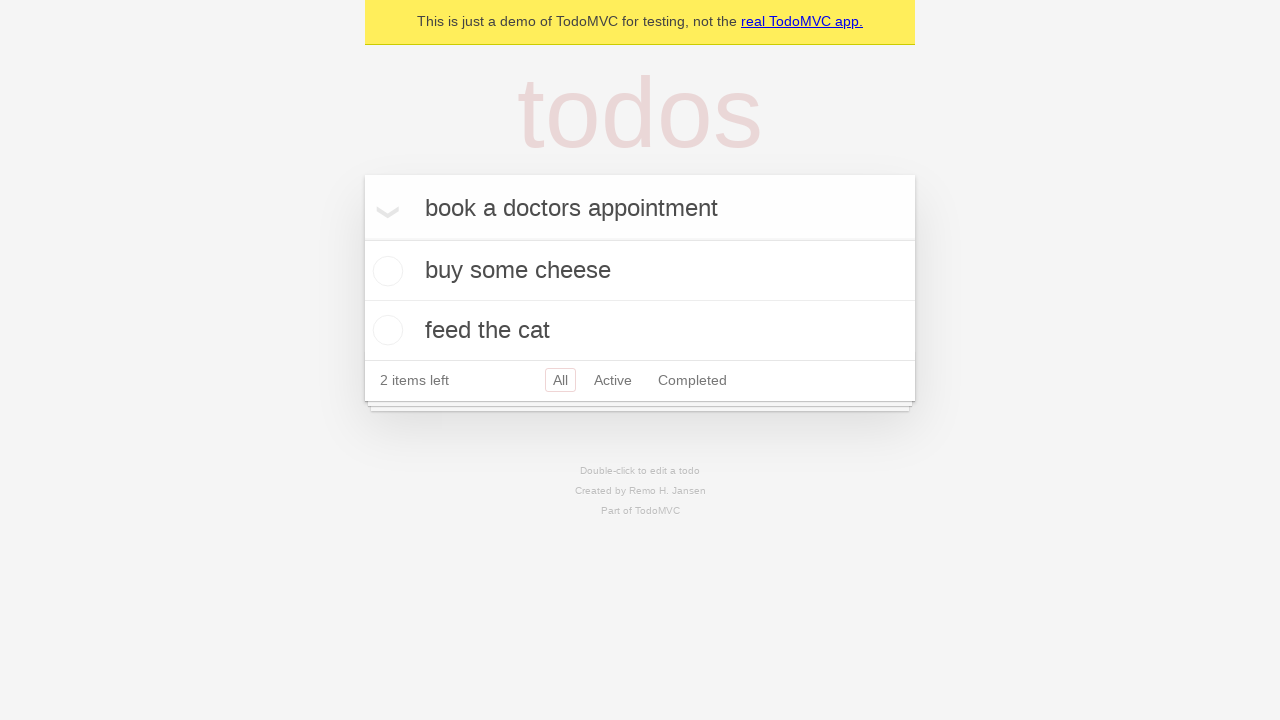

Pressed Enter to create third todo on internal:attr=[placeholder="What needs to be done?"i]
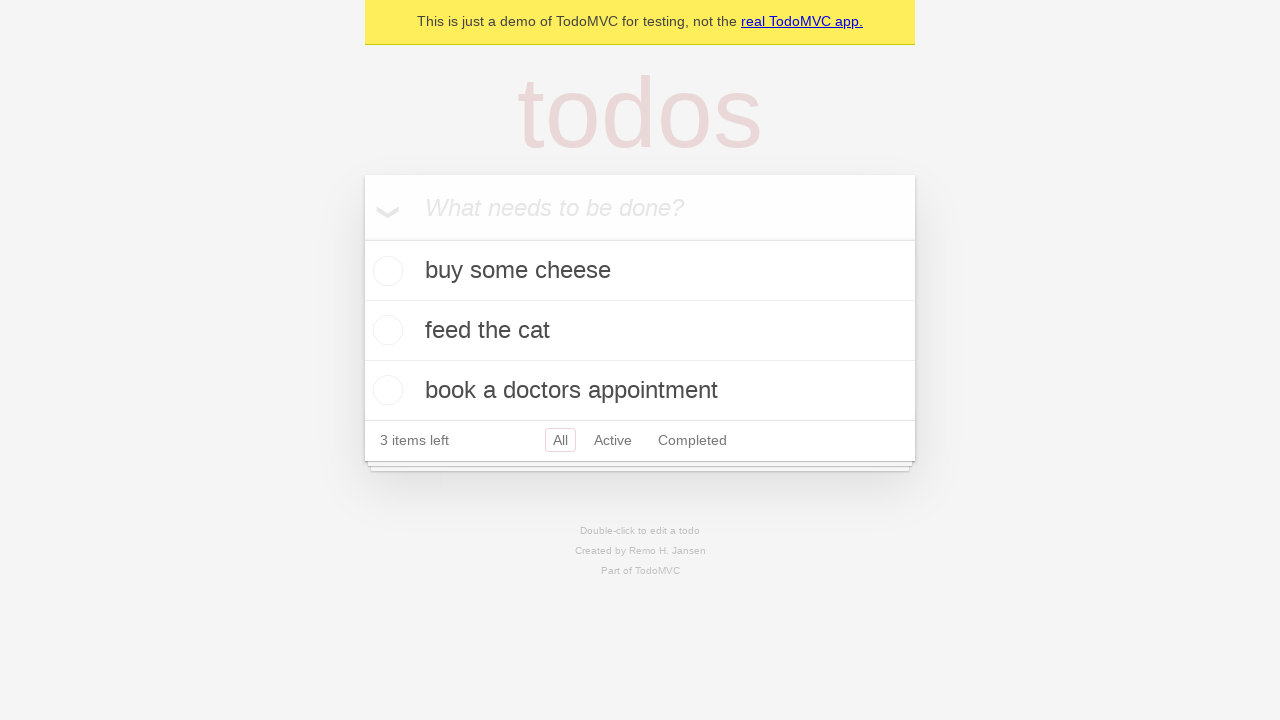

Double-clicked second todo item to enter edit mode at (640, 331) on internal:testid=[data-testid="todo-item"s] >> nth=1
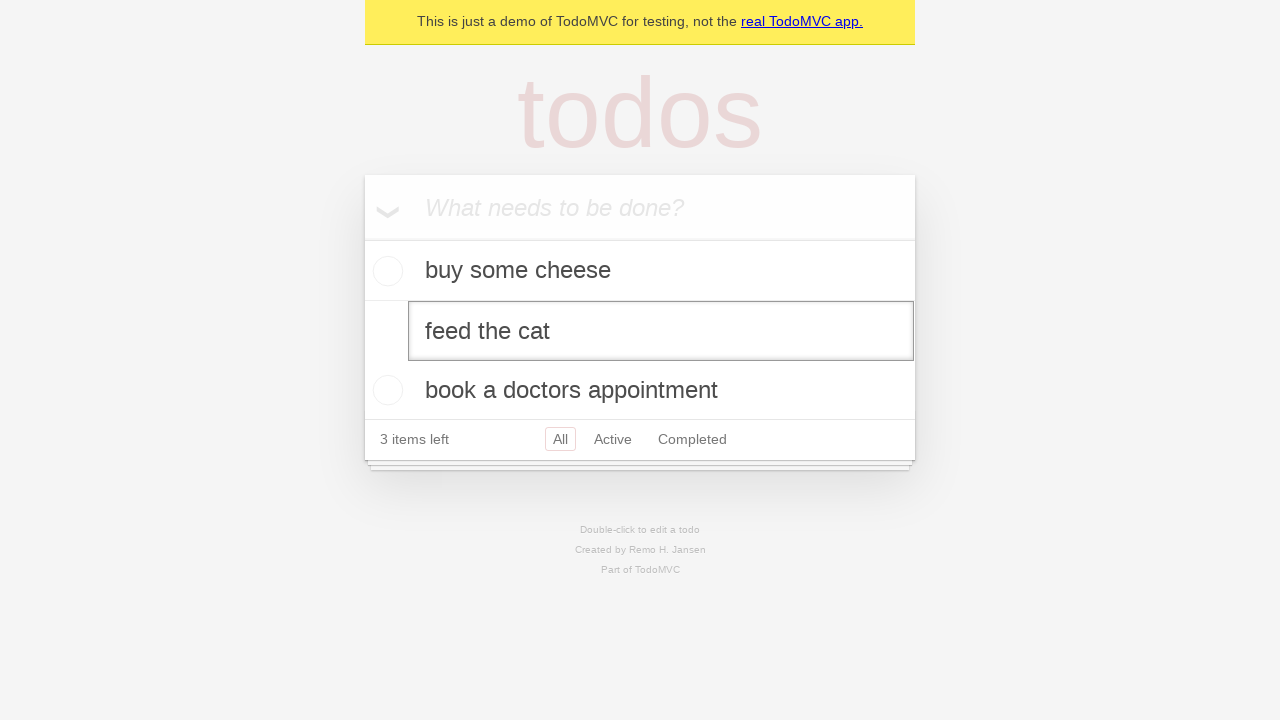

Filled edit field with new text 'buy some sausages' on internal:testid=[data-testid="todo-item"s] >> nth=1 >> internal:role=textbox[nam
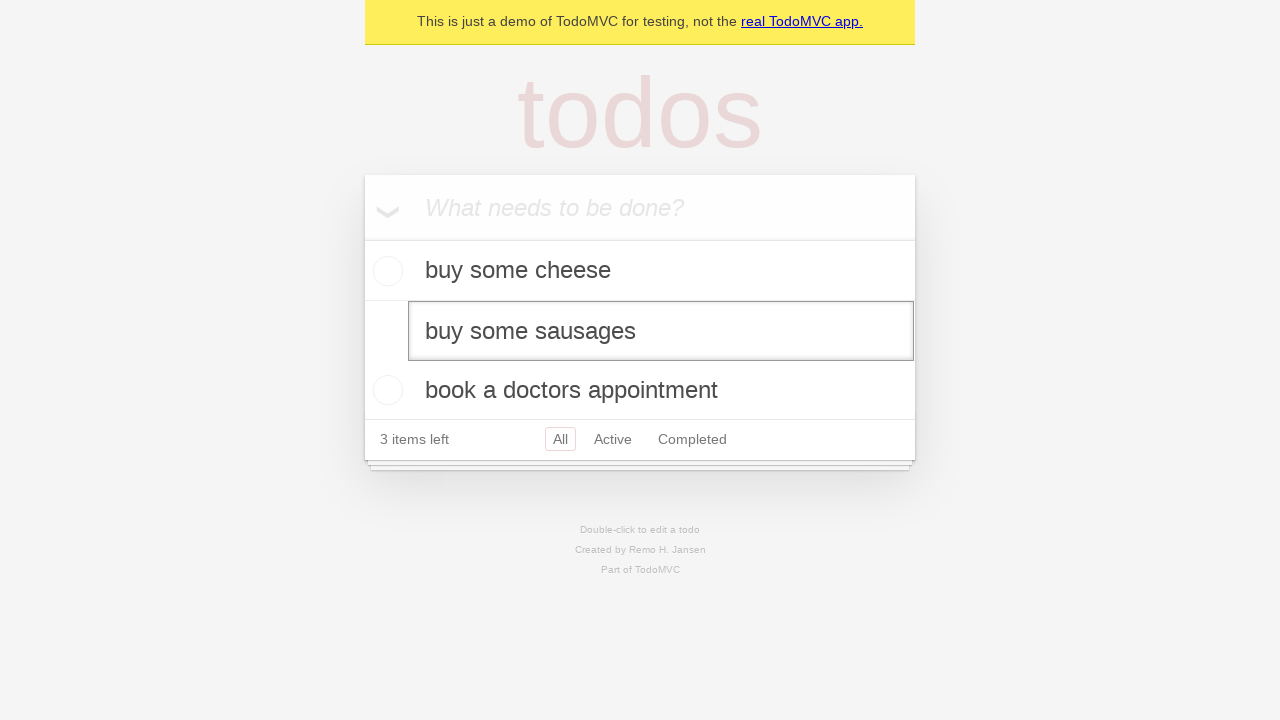

Pressed Enter to save edited todo item on internal:testid=[data-testid="todo-item"s] >> nth=1 >> internal:role=textbox[nam
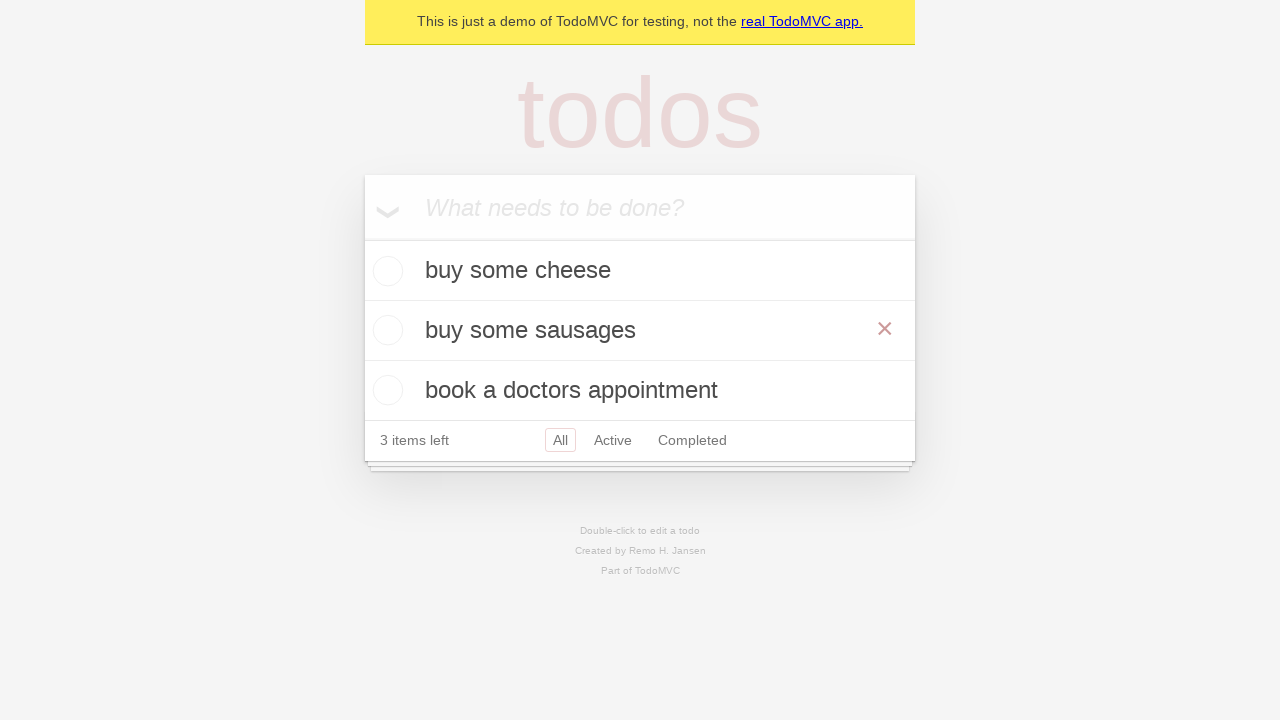

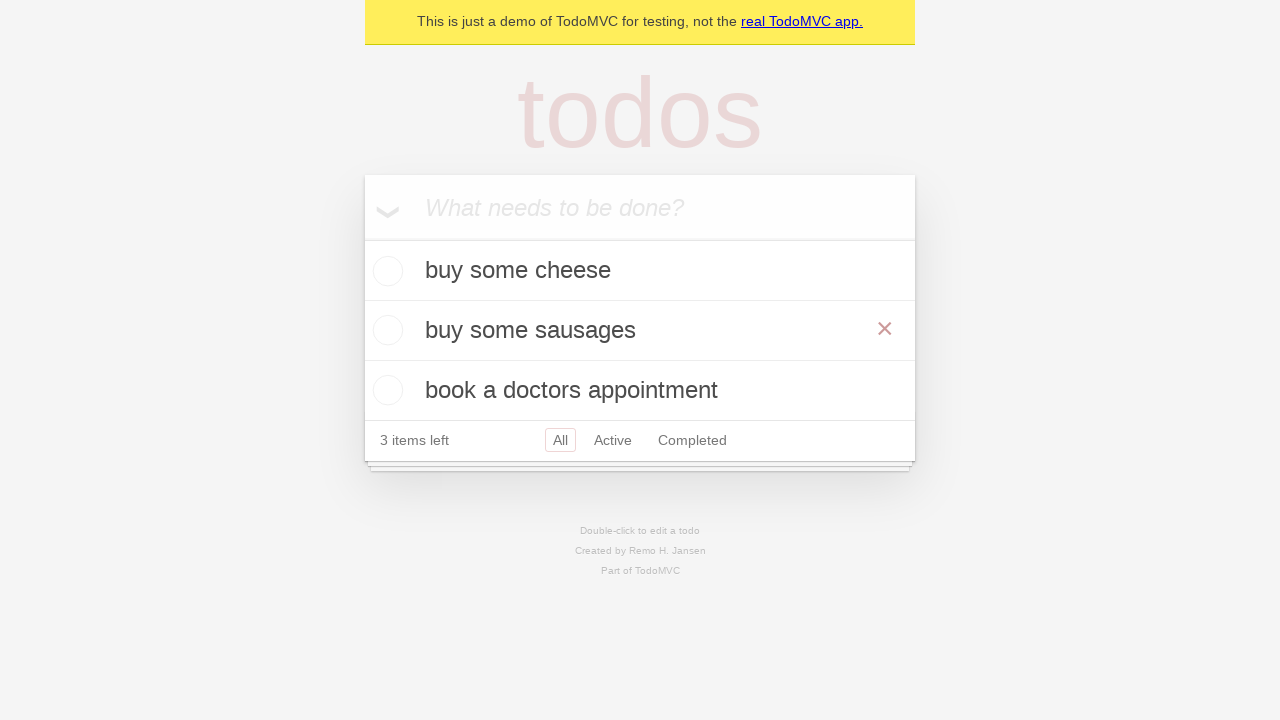